Navigates to Trendyol homepage - a basic test that opens the e-commerce website

Starting URL: https://www.trendyol.com

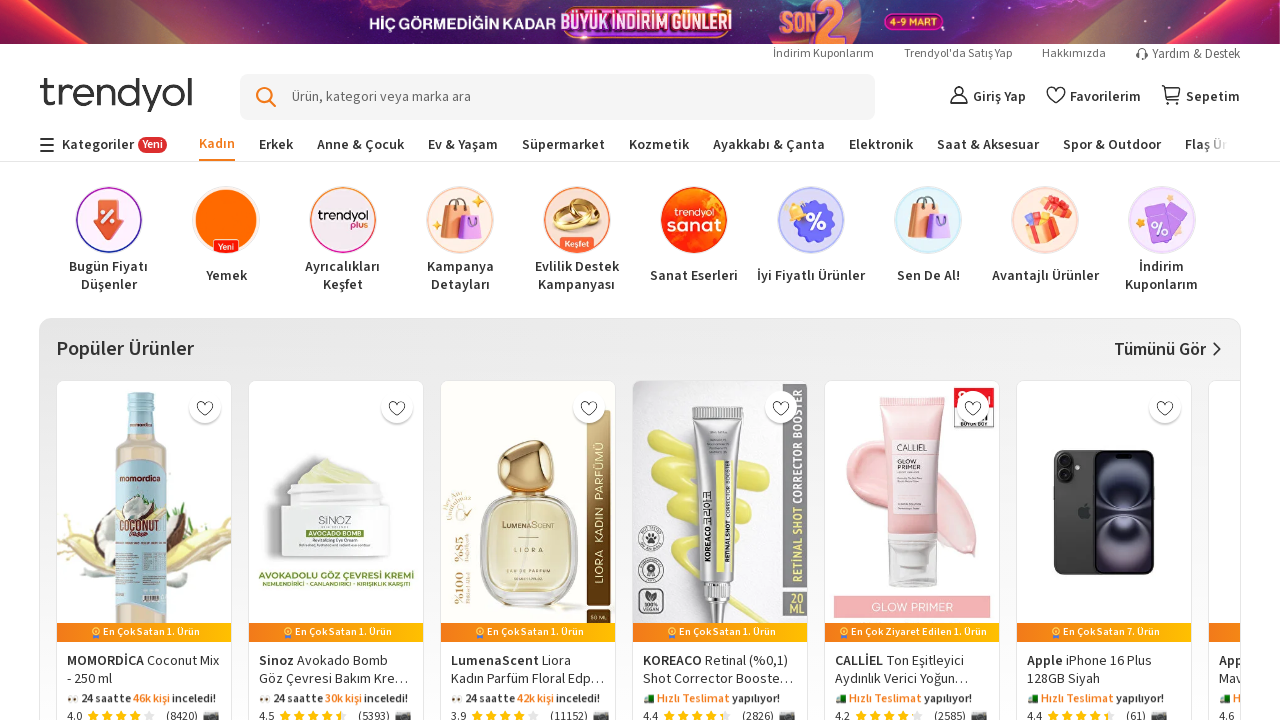

Waited for Trendyol homepage to load (DOM content loaded)
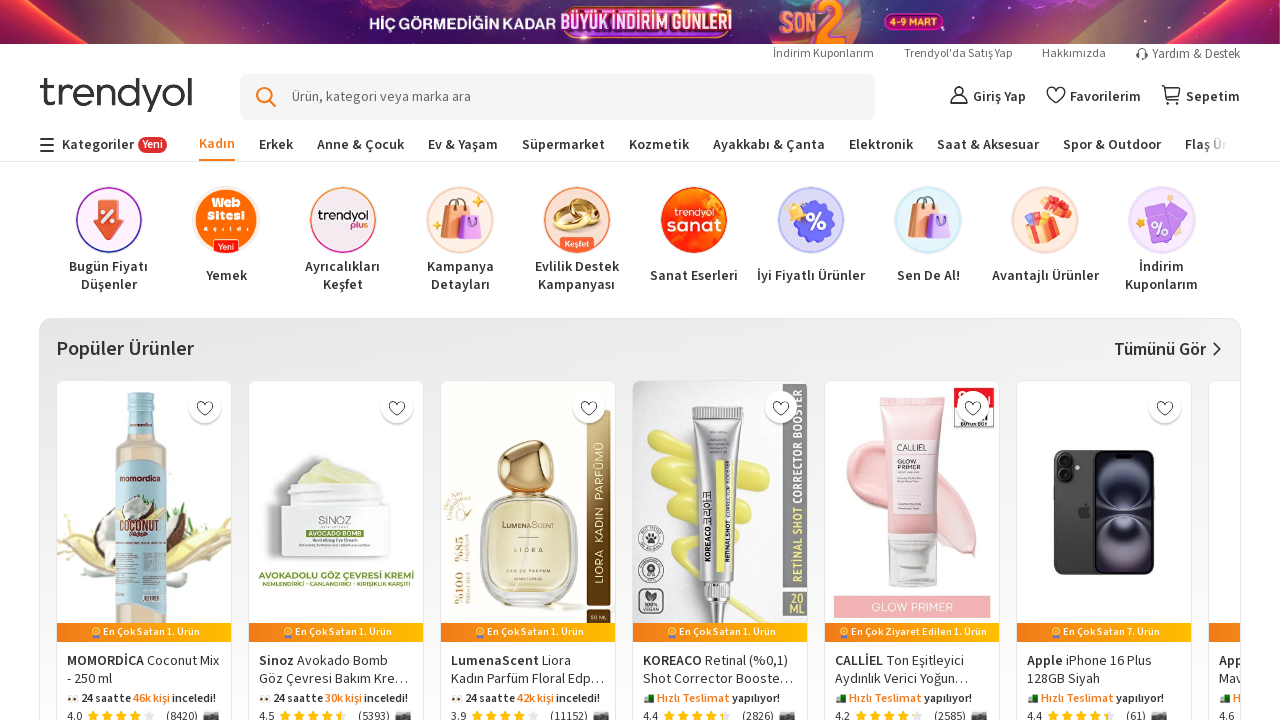

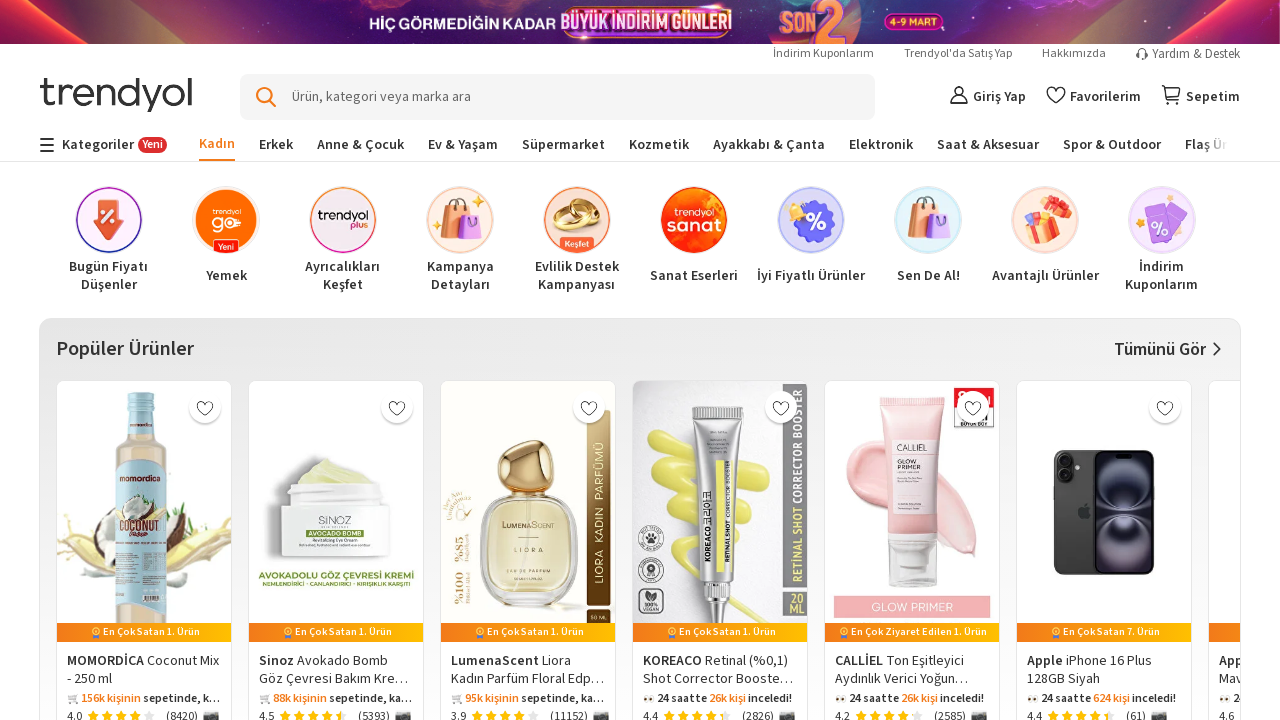